Tests iframe interaction and window handling by clicking a button inside an iframe that opens a new window, then iterates through all opened windows

Starting URL: https://www.w3schools.com/jsref/tryit.asp?filename=tryjsref_win_open

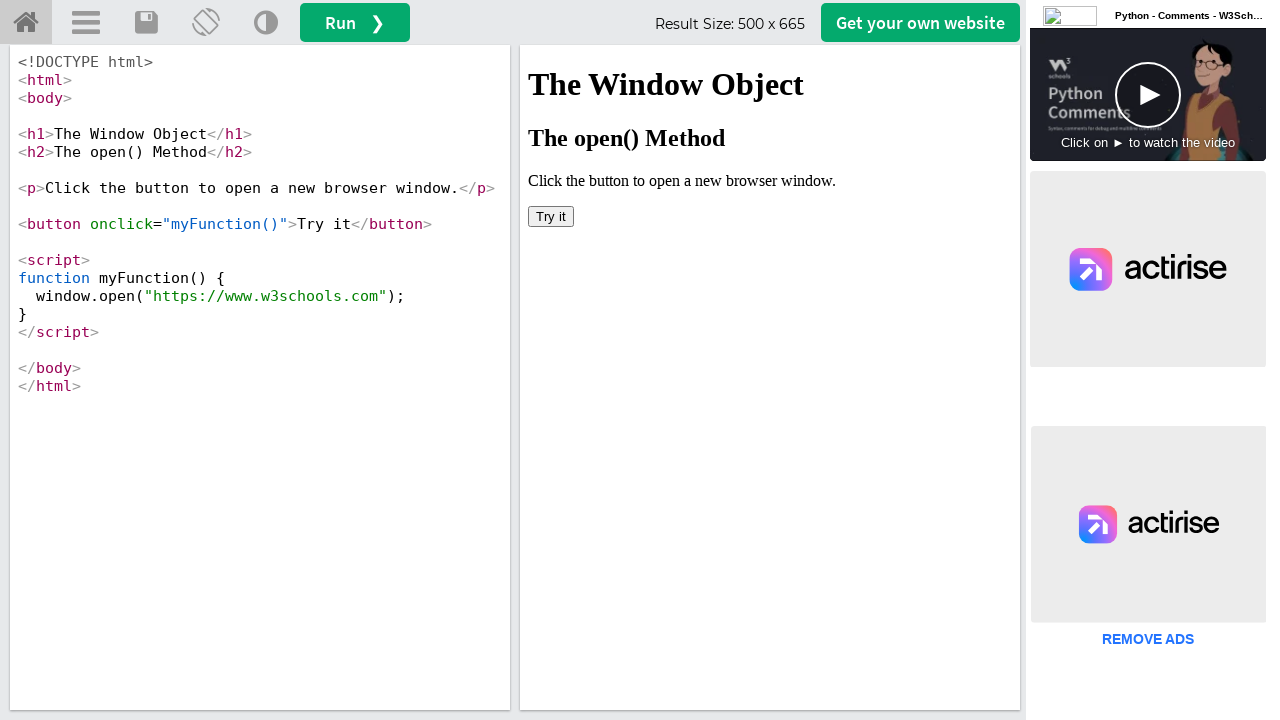

Clicked button inside iframe to open new window at (551, 216) on xpath=/html/body/button
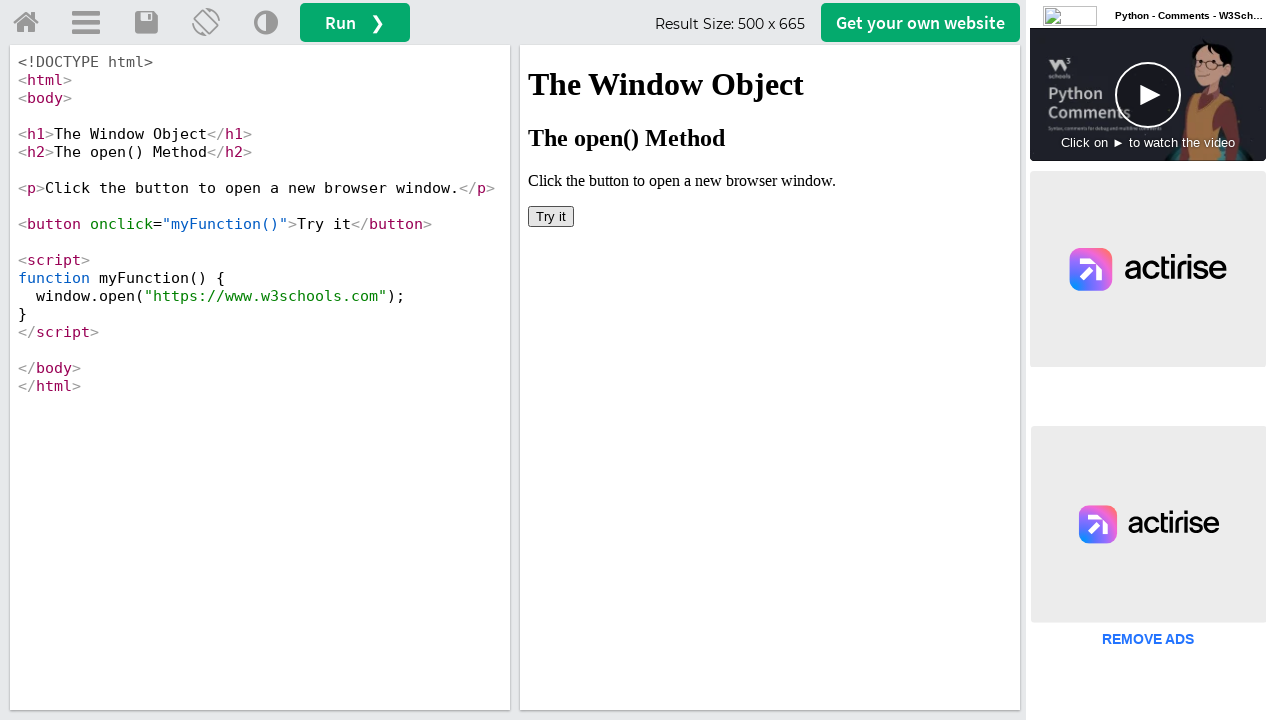

Waited 1 second for new window to open
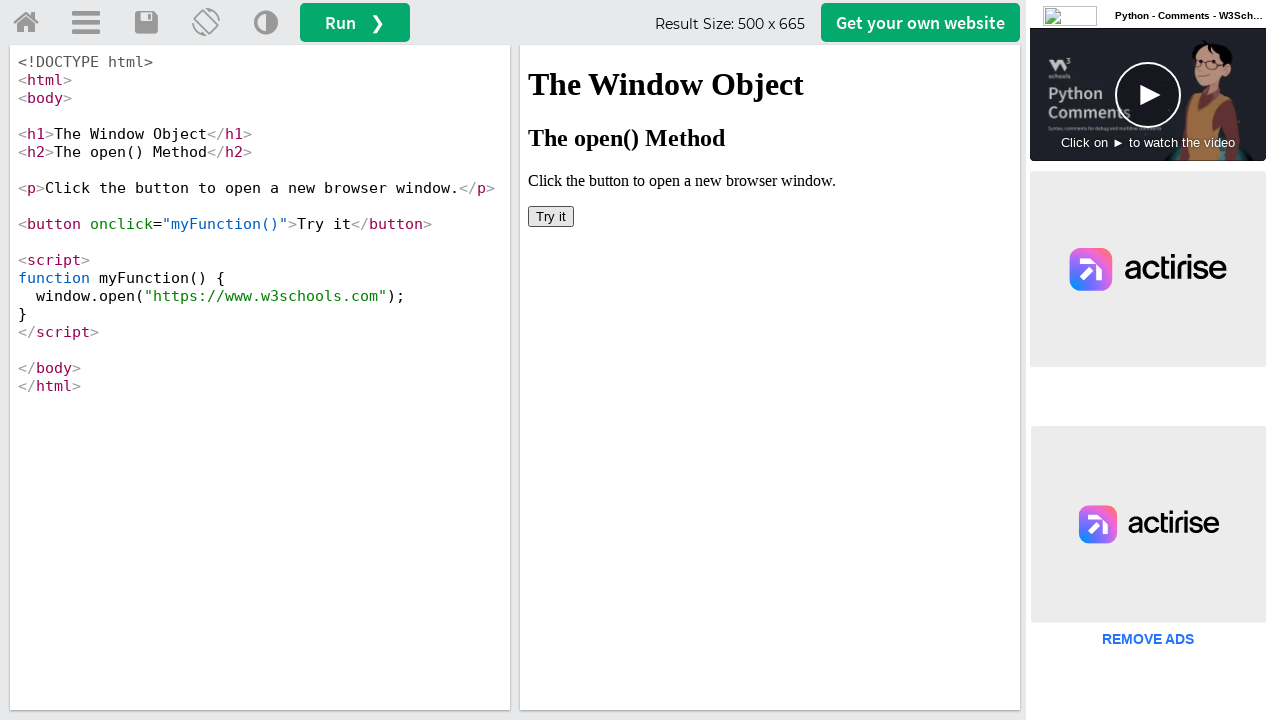

Retrieved all open windows, total count: 2
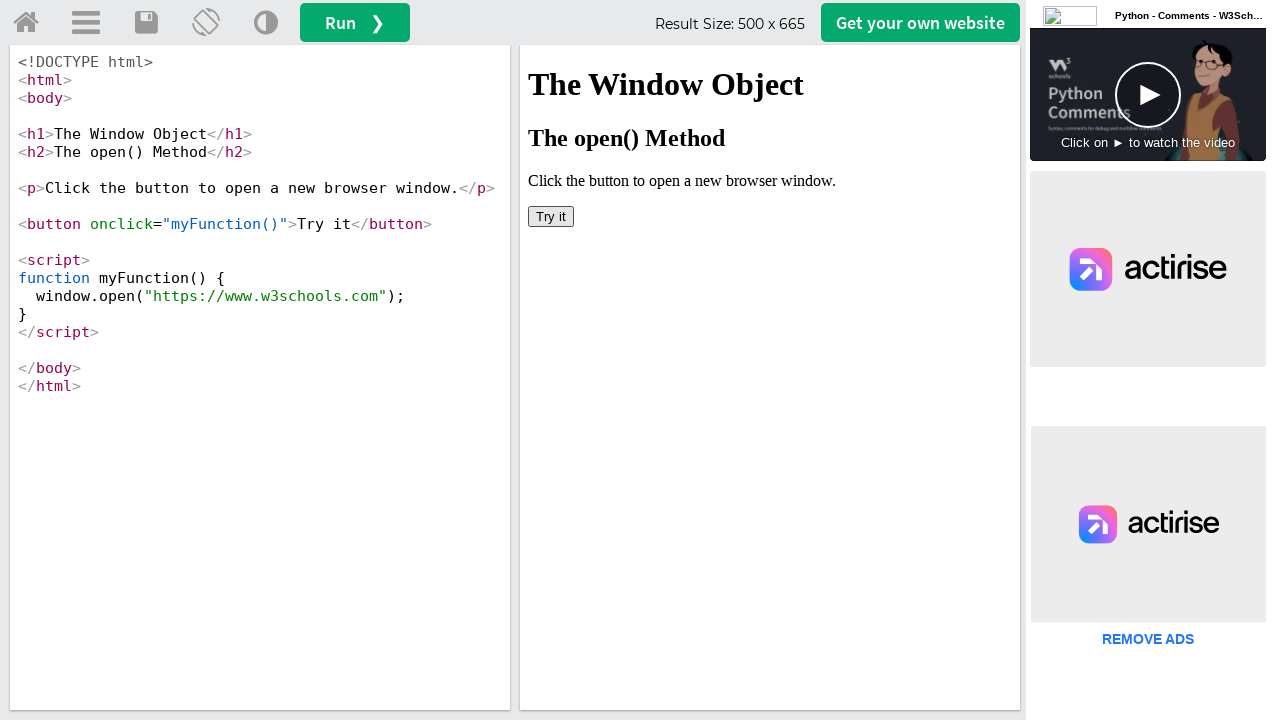

Retrieved title of window: W3Schools Tryit Editor
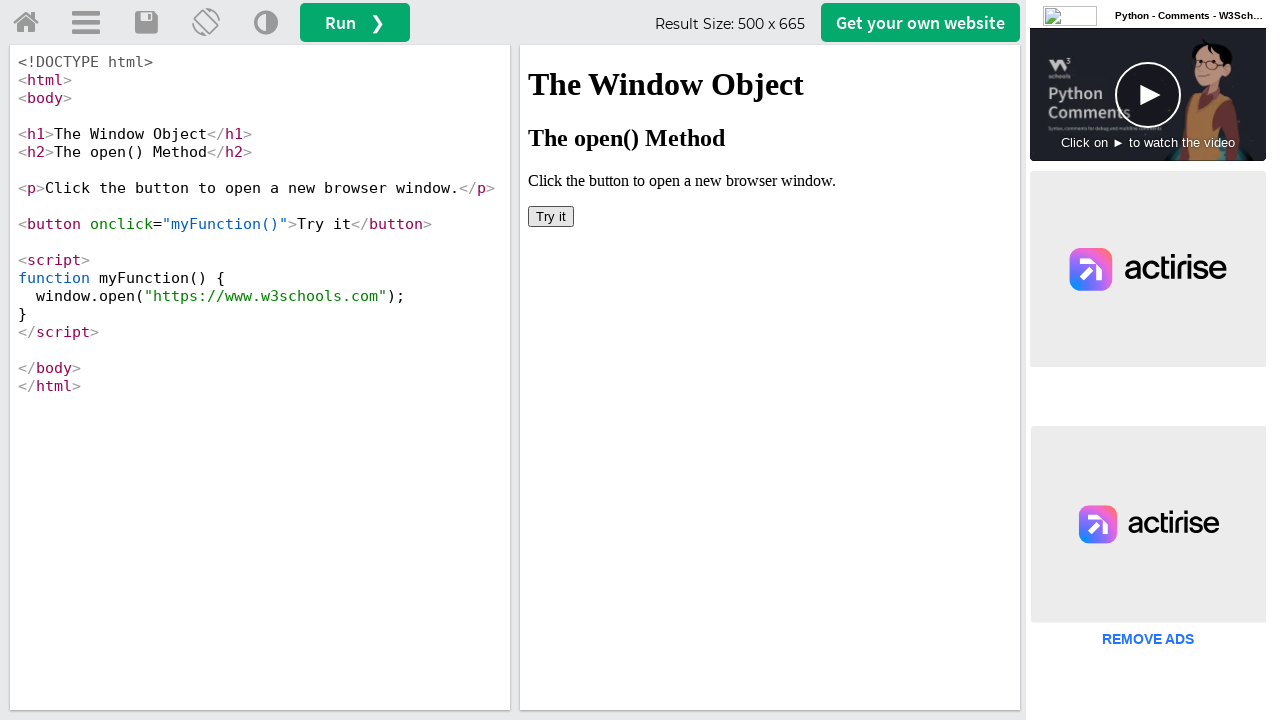

Retrieved title of window: W3Schools Online Web Tutorials
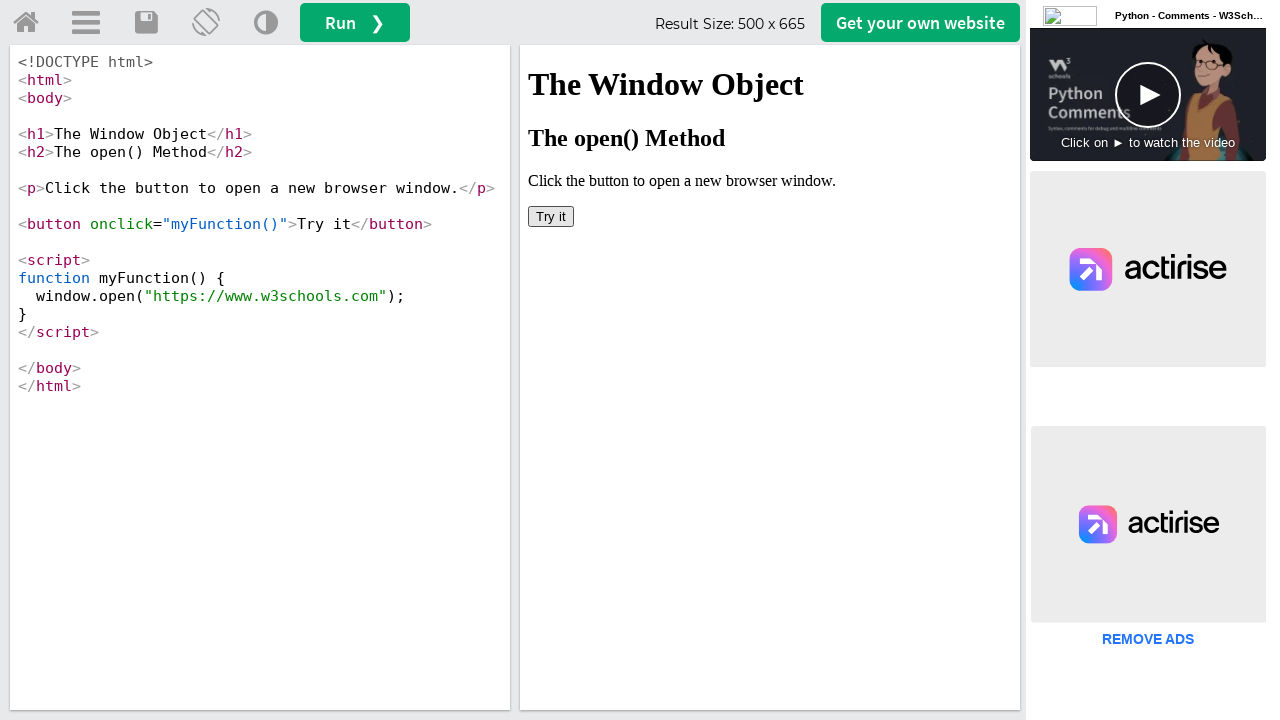

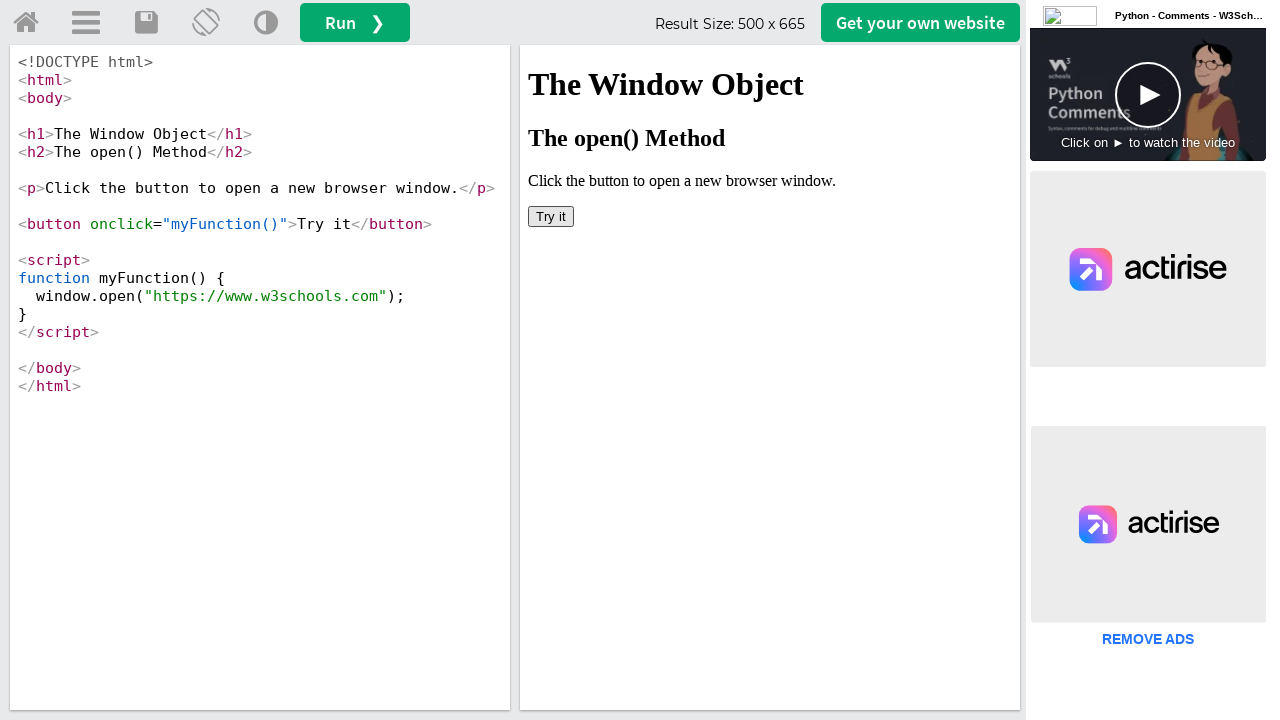